Tests JavaScript alert popup functionality by clicking a button that triggers an alert and accepting it

Starting URL: https://the-internet.herokuapp.com/javascript_alerts

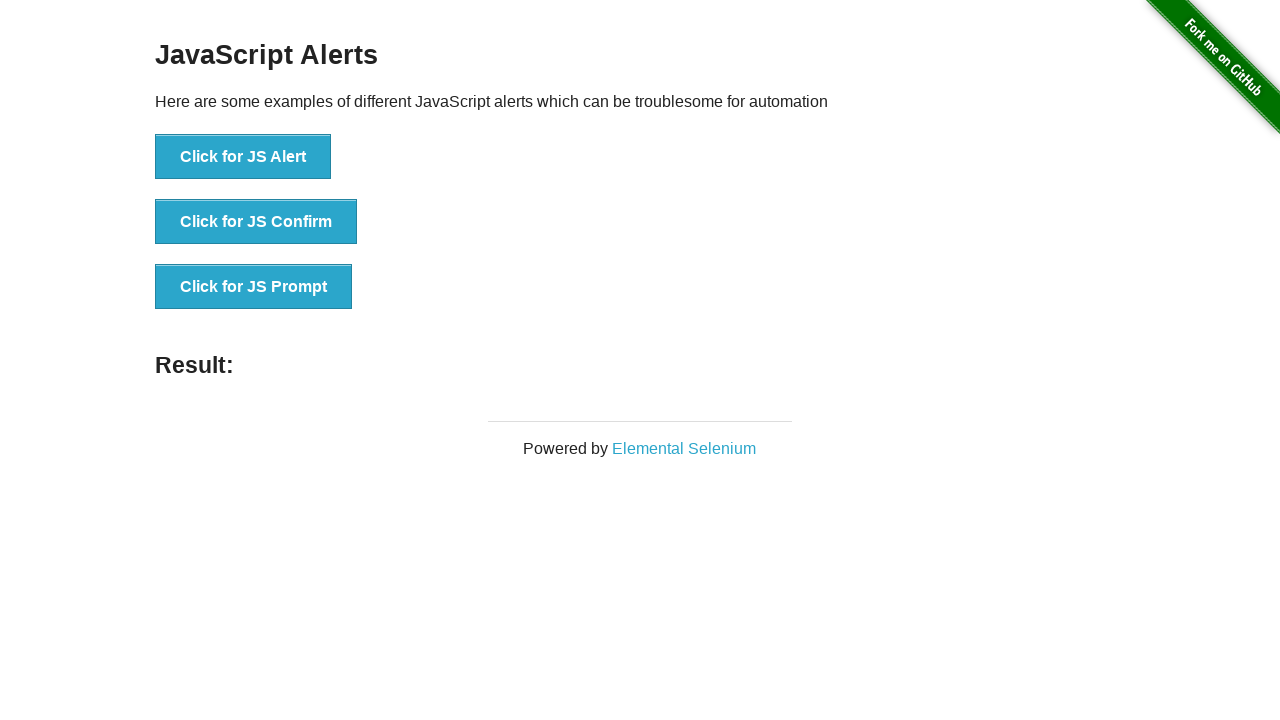

Set up dialog handler to automatically accept alerts
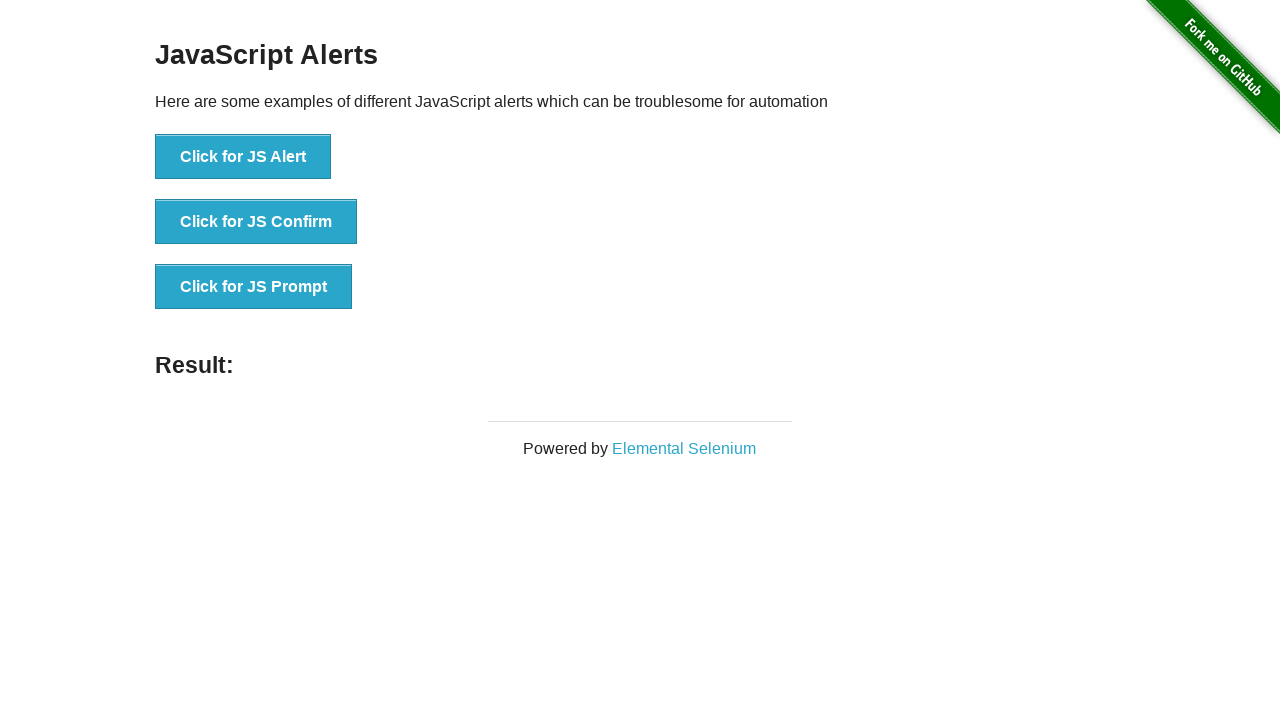

Clicked 'Click for JS Alert' button to trigger JavaScript alert popup at (243, 157) on internal:role=button[name="Click for JS Alert"i]
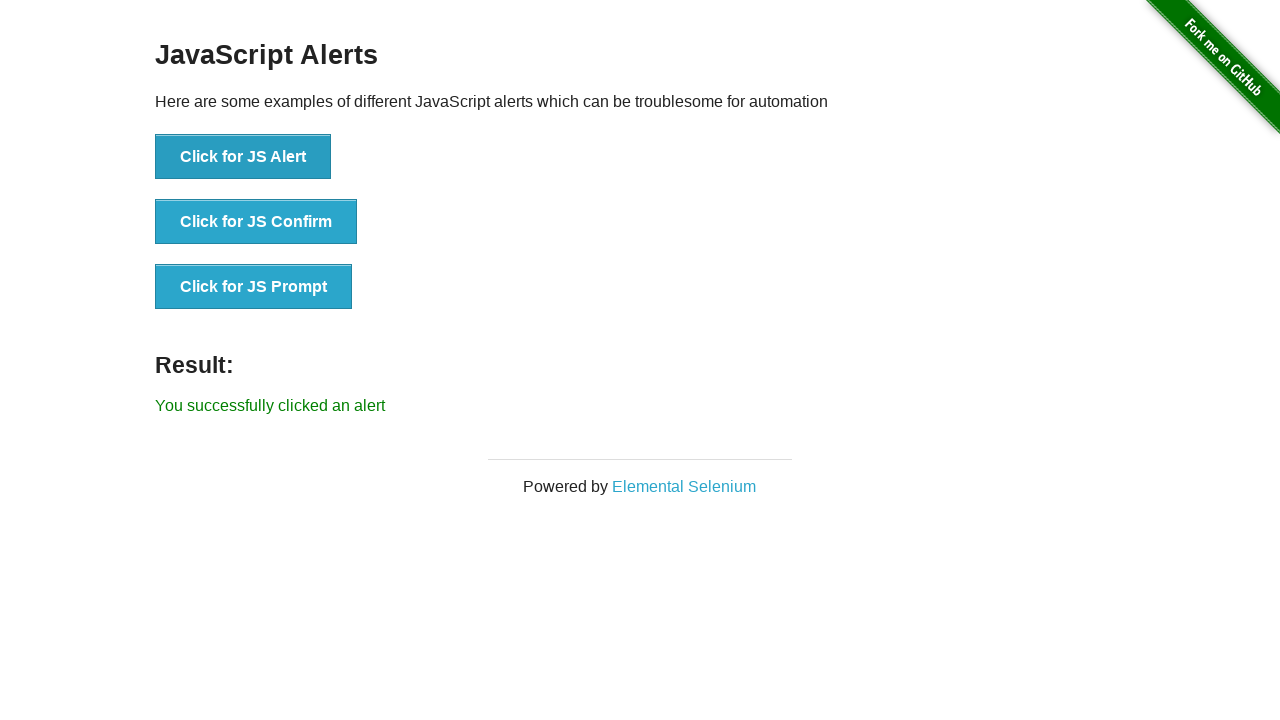

Waited 500ms for alert dialog to be processed and accepted
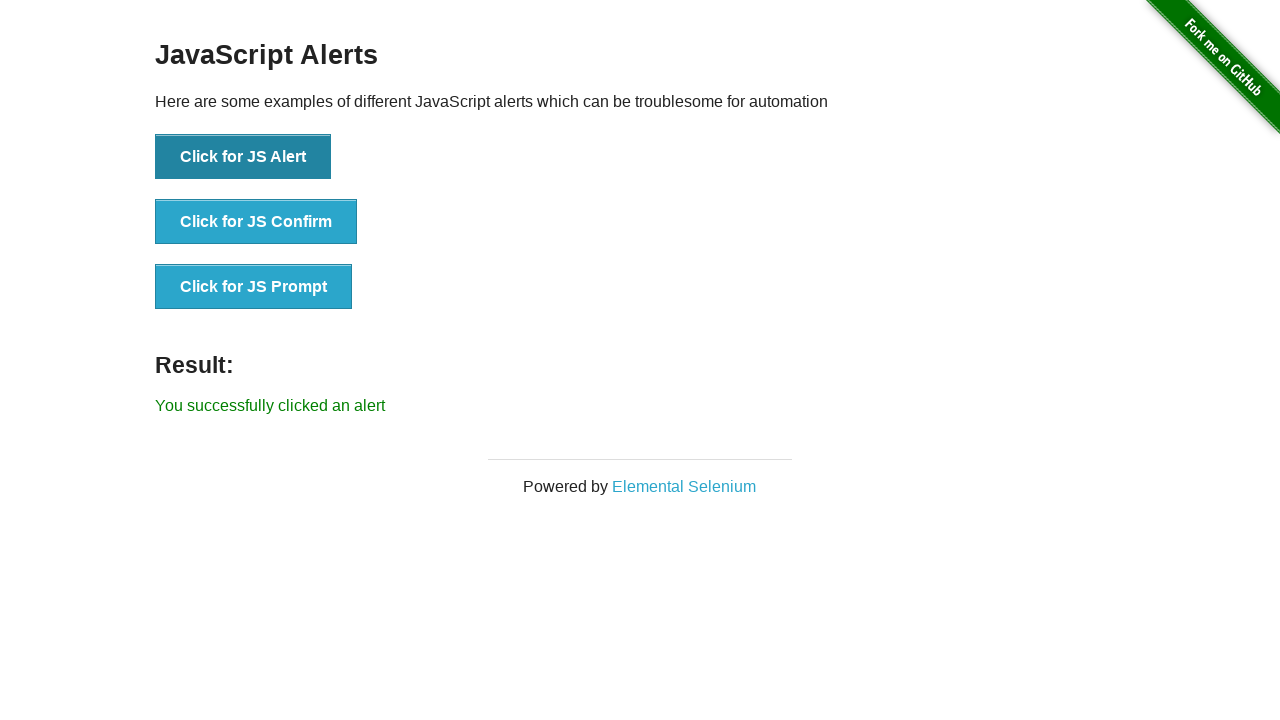

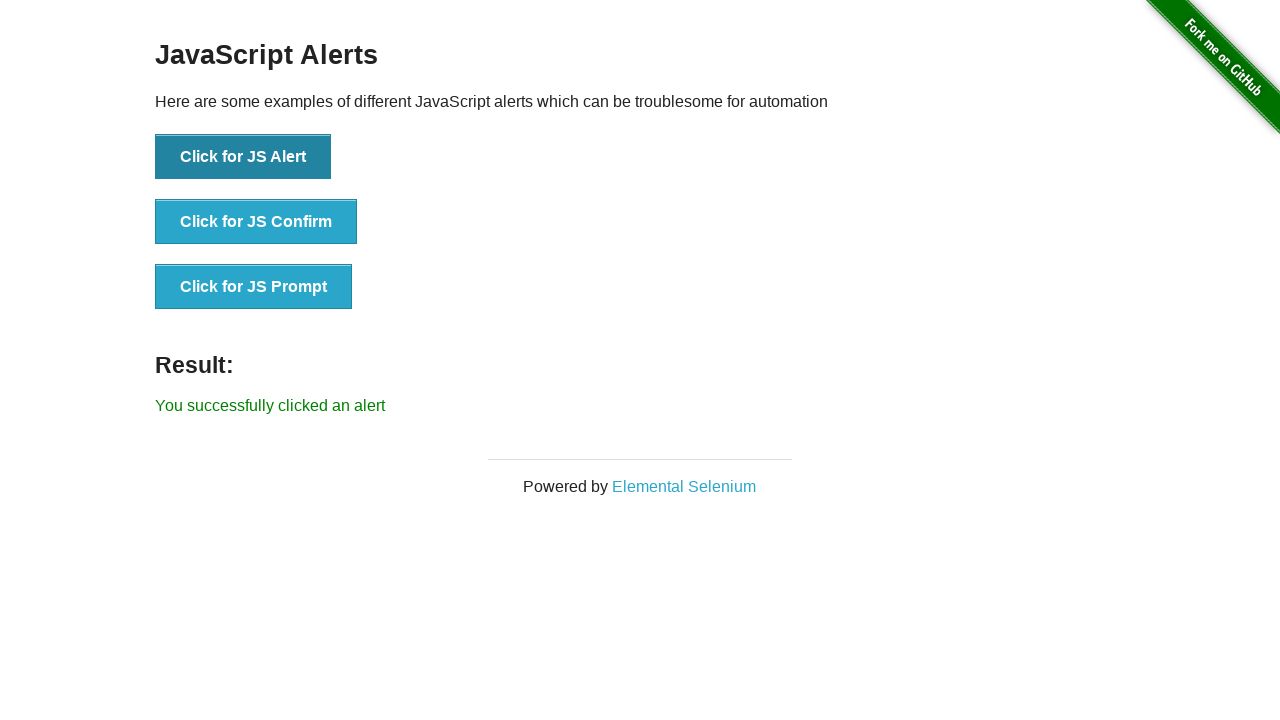